Tests user registration on ParaBank by filling out the registration form with user details and verifying successful registration with a welcome message.

Starting URL: https://parabank.parasoft.com/parabank/register.htm

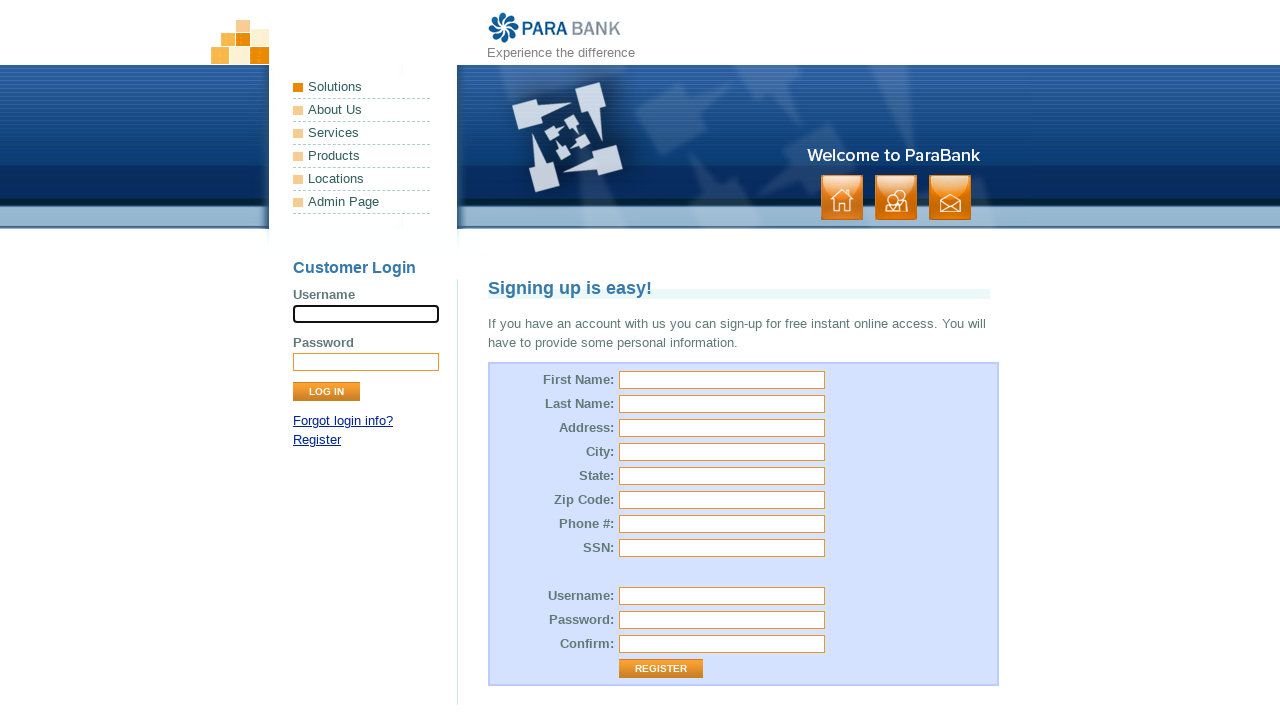

Filled first name field with 'John' on input[id='customer.firstName']
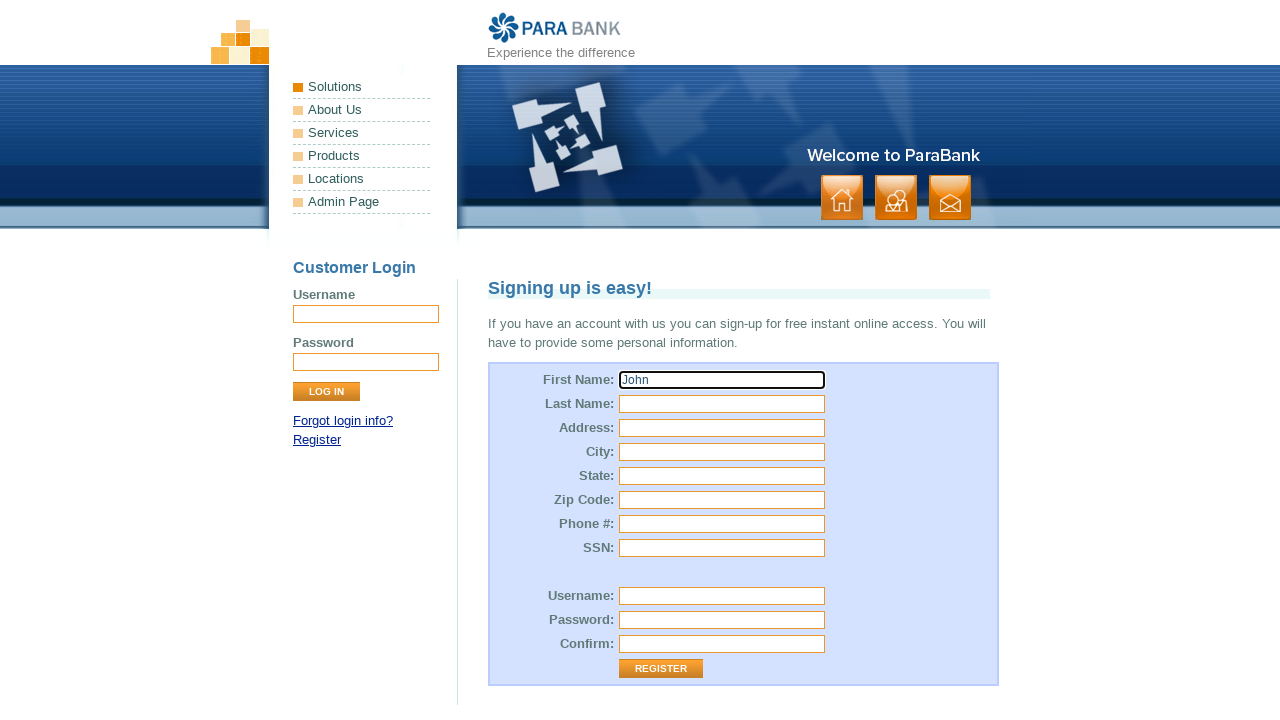

Filled last name field with 'Doe' on input[id='customer.lastName']
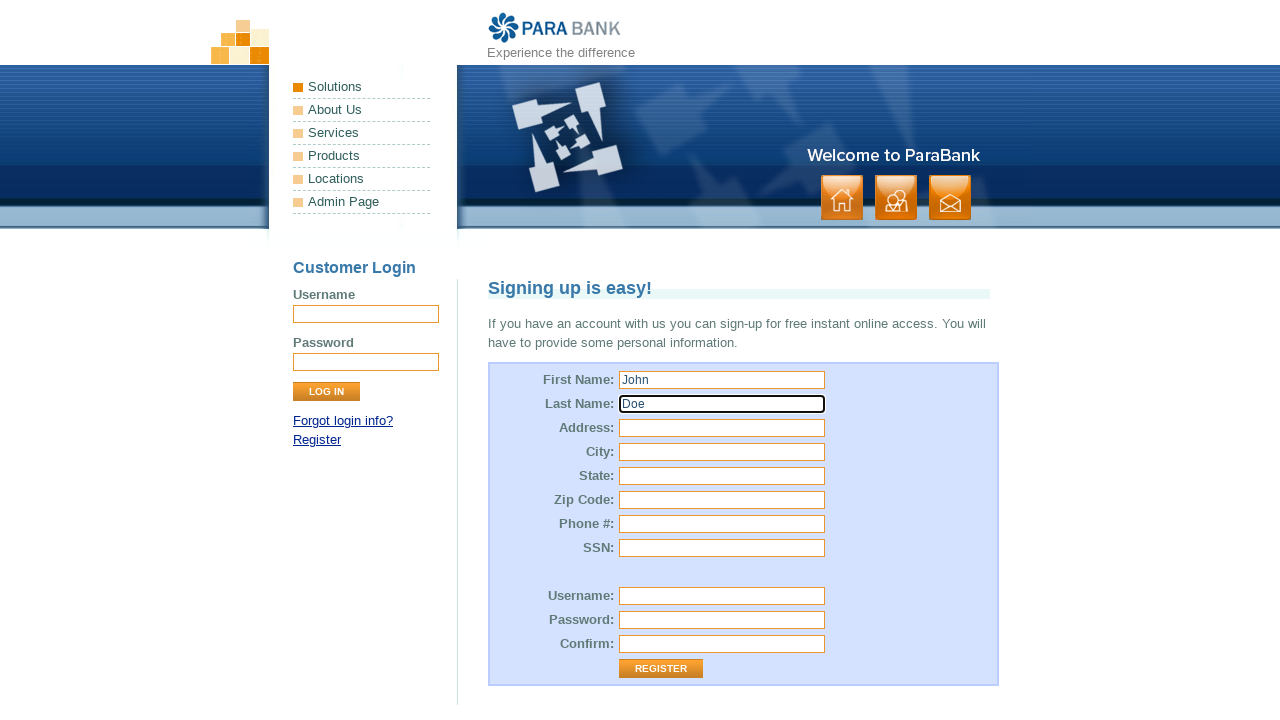

Filled street address field with '123 Main St' on input[id='customer.address.street']
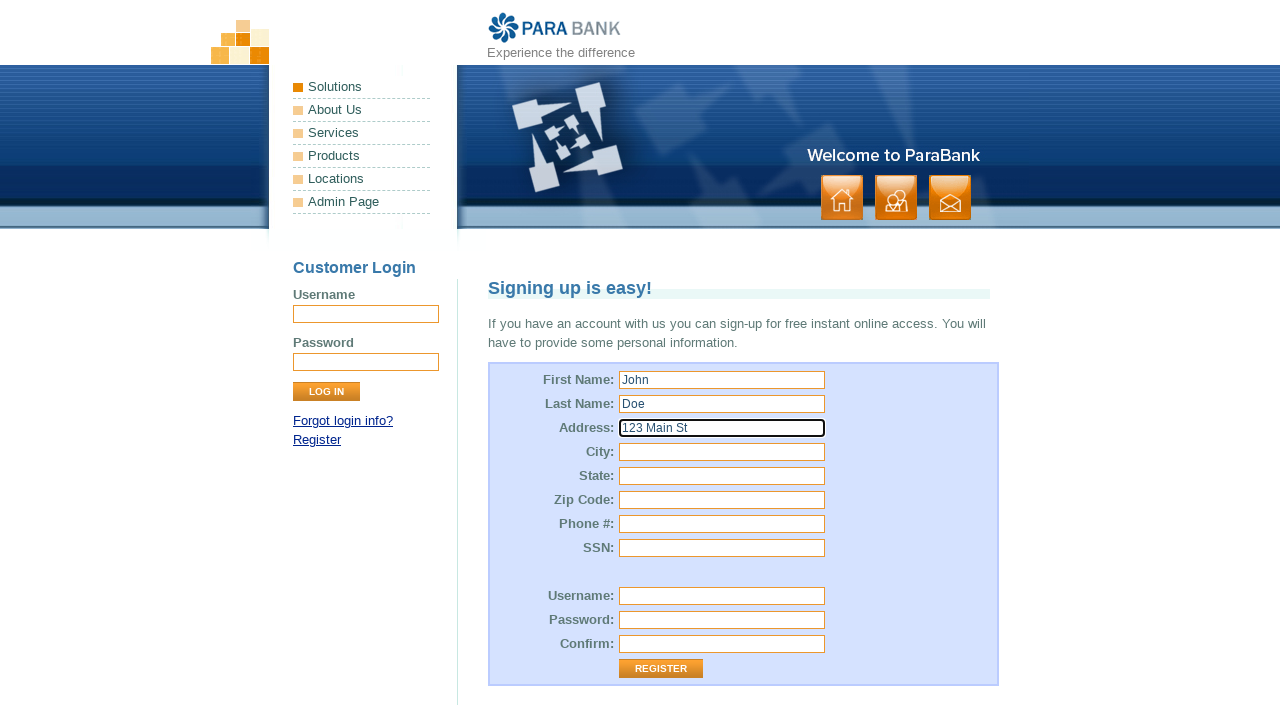

Filled city field with 'New York' on input[id='customer.address.city']
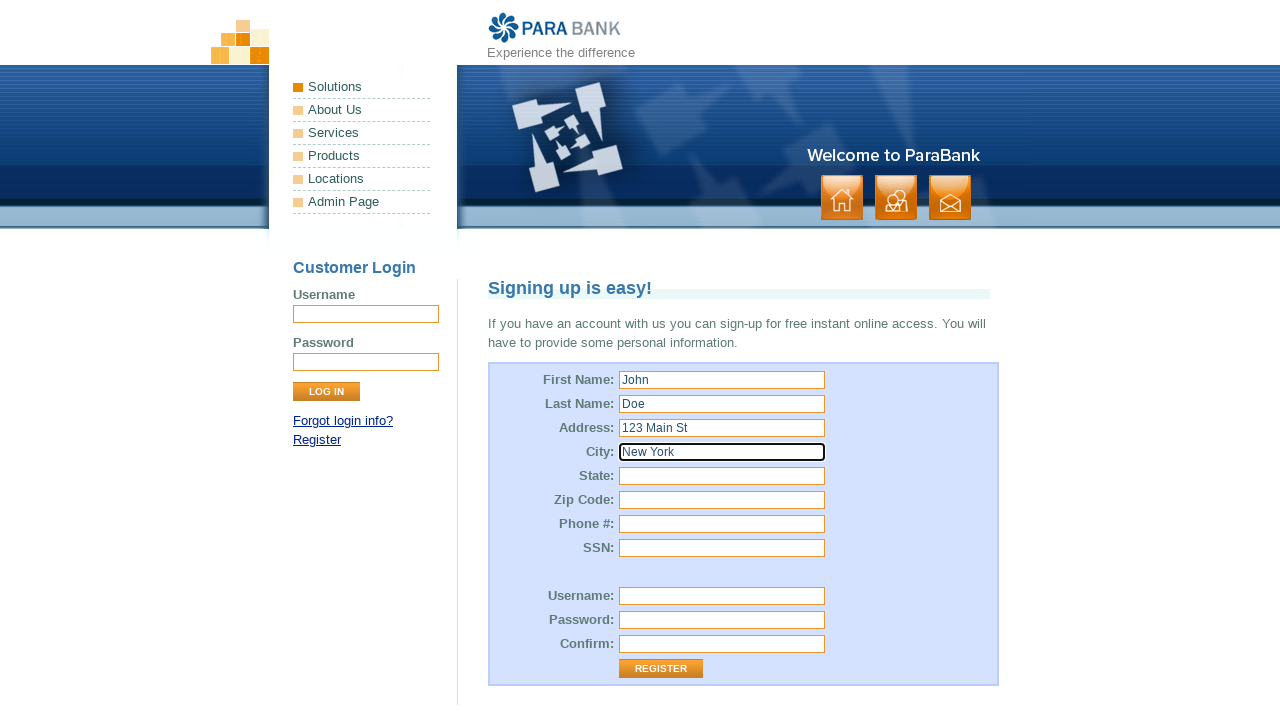

Filled state field with 'NY' on input[id='customer.address.state']
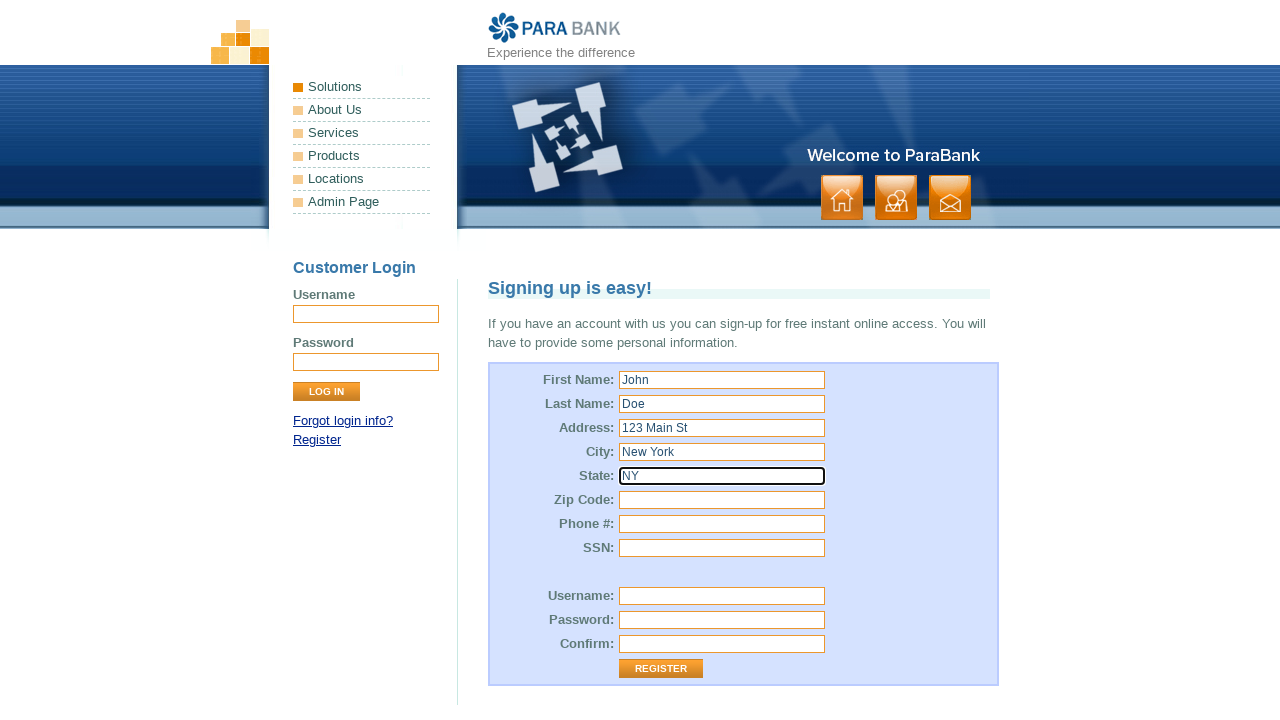

Filled zip code field with '10001' on input[id='customer.address.zipCode']
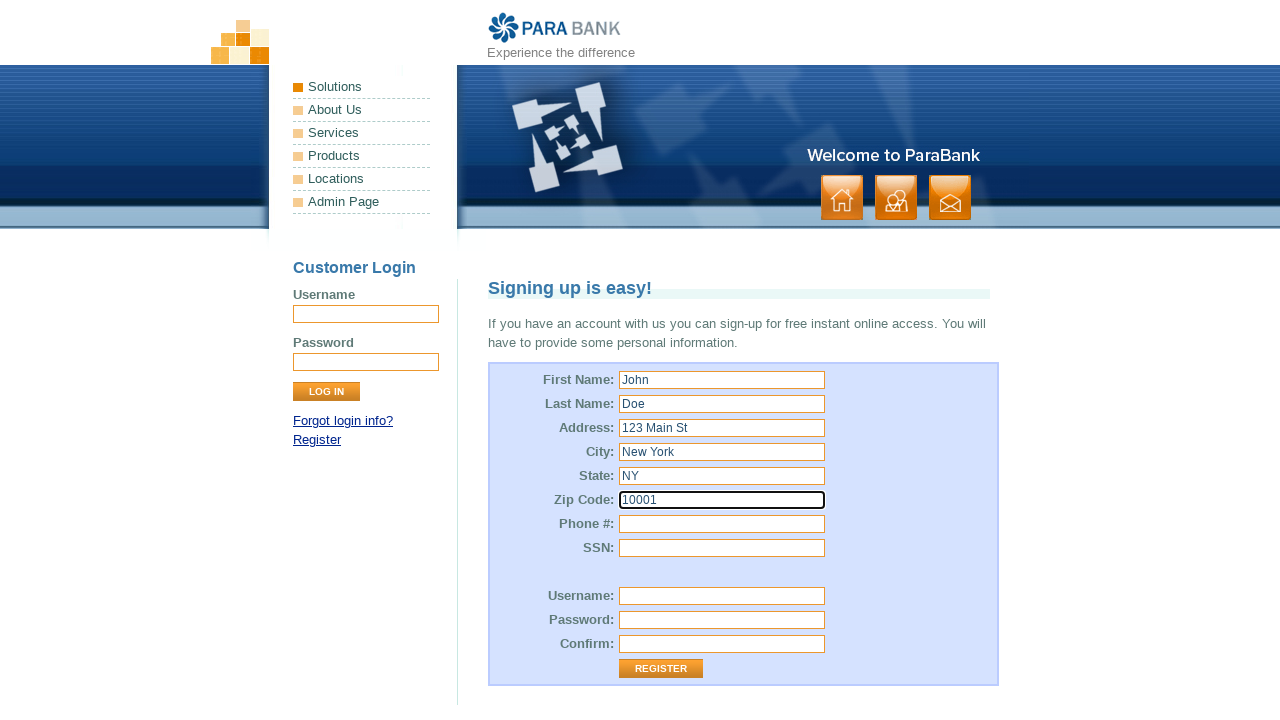

Filled phone number field with '1234567890' on input[id='customer.phoneNumber']
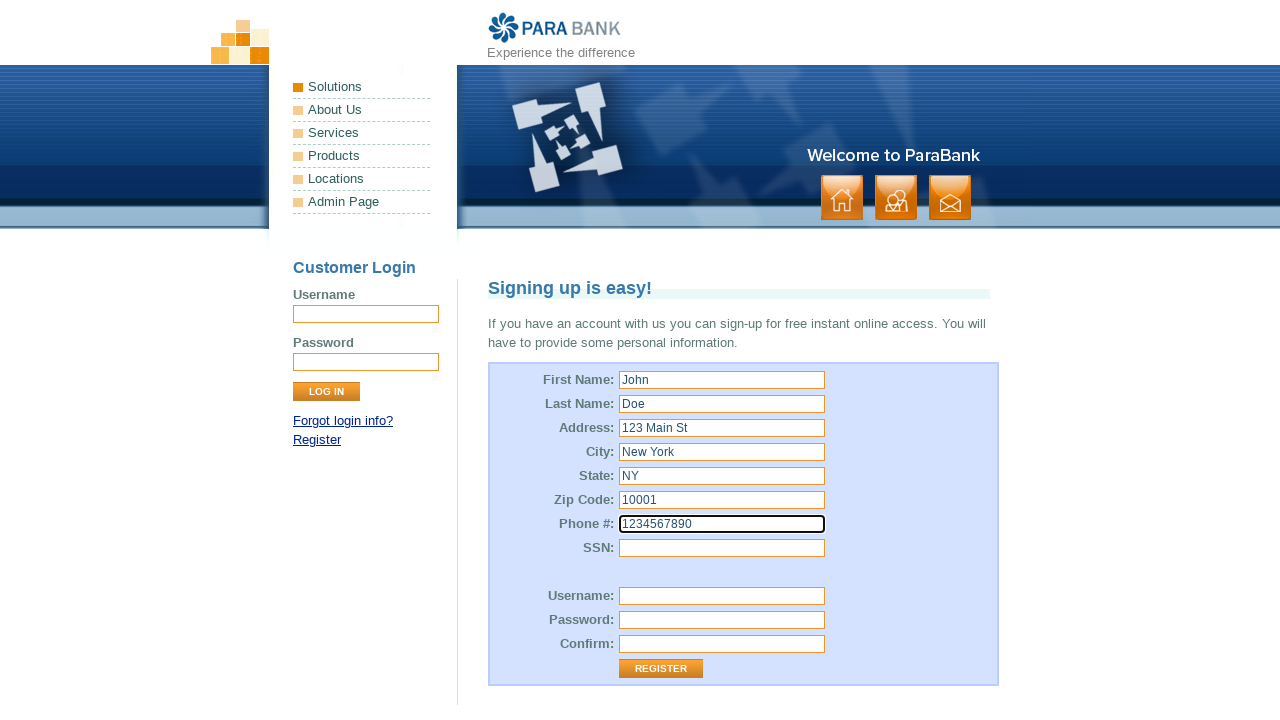

Filled SSN field with '123-45-6789' on input[id='customer.ssn']
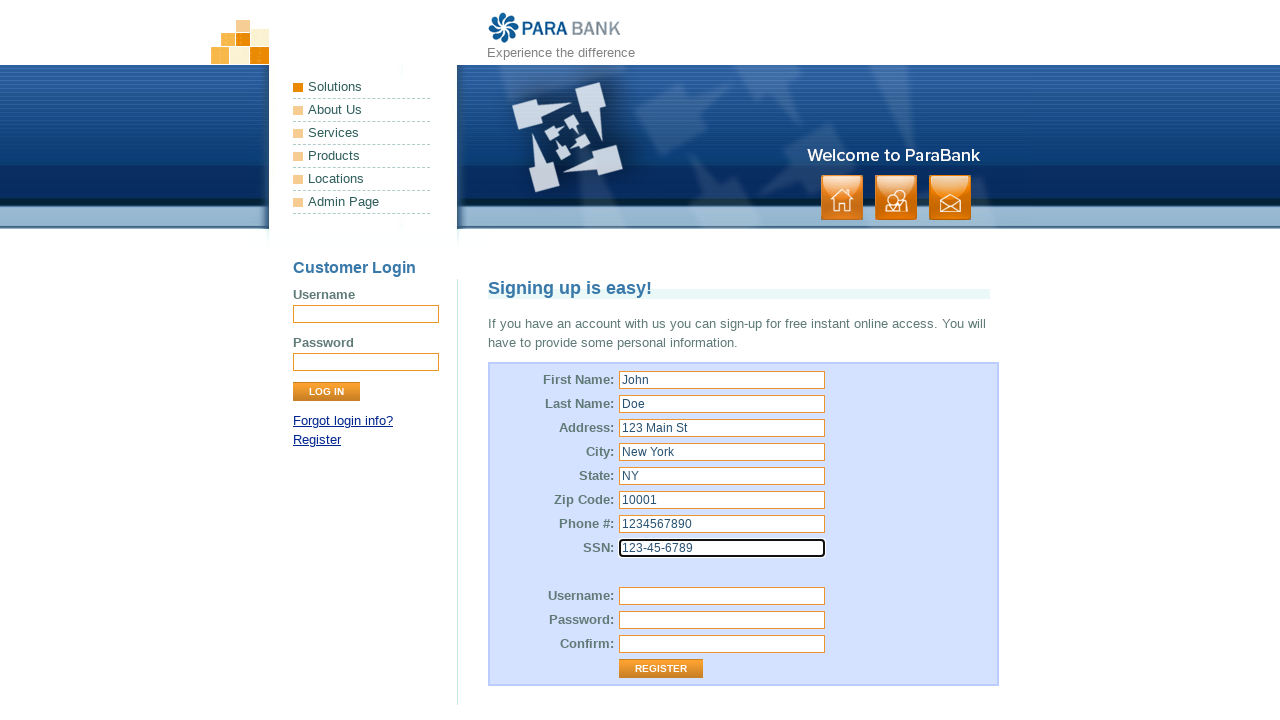

Filled username field with 'testuser_1772470731' on input[id='customer.username']
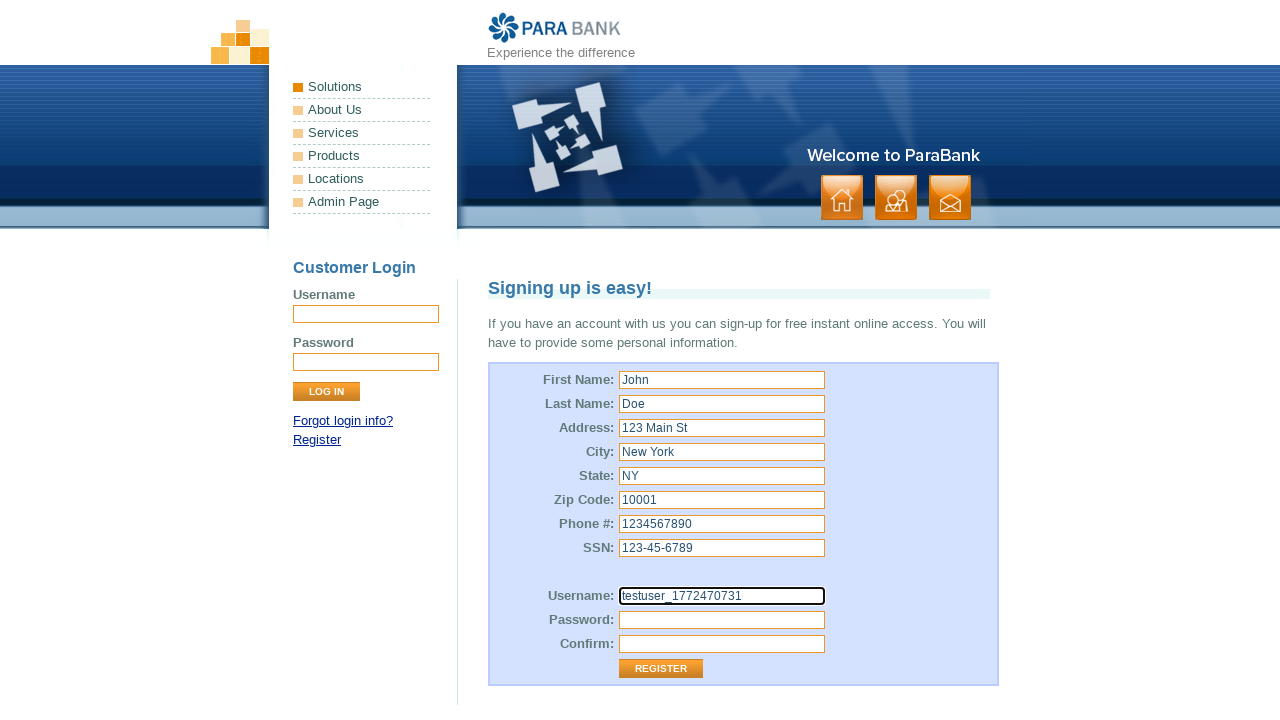

Filled password field with 'password123' on input[id='customer.password']
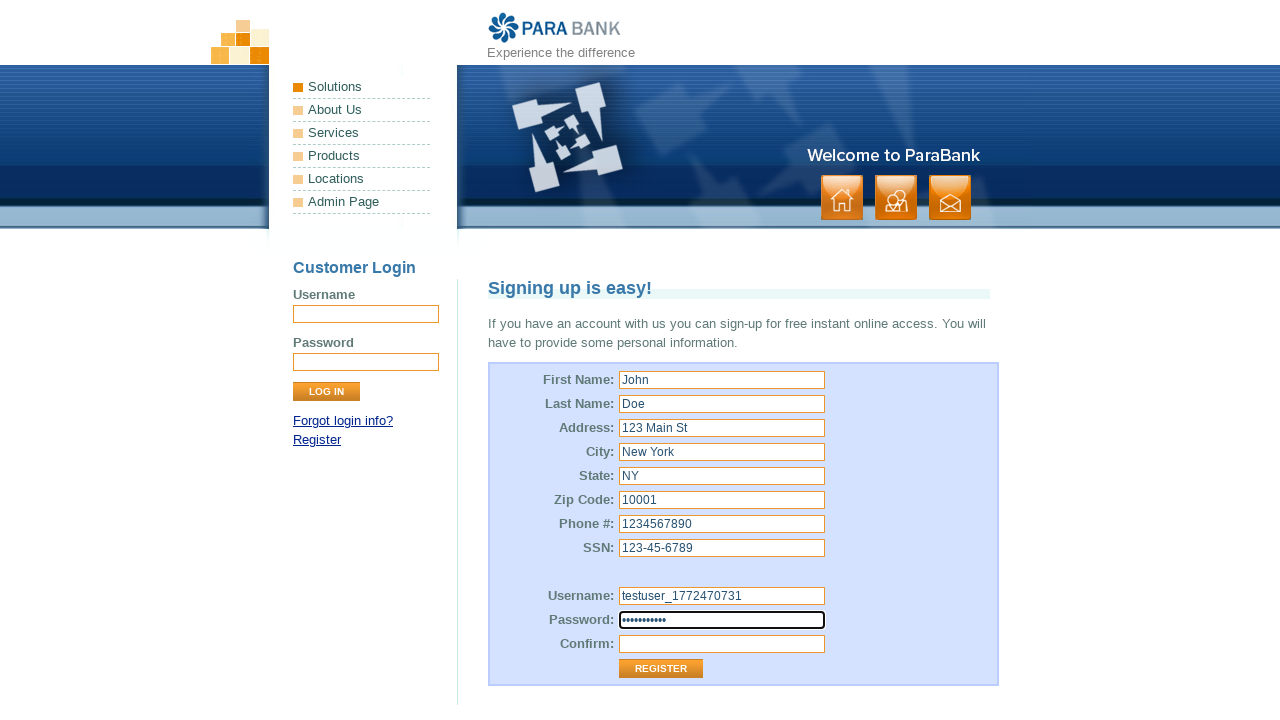

Filled repeated password field with 'password123' on input[id='repeatedPassword']
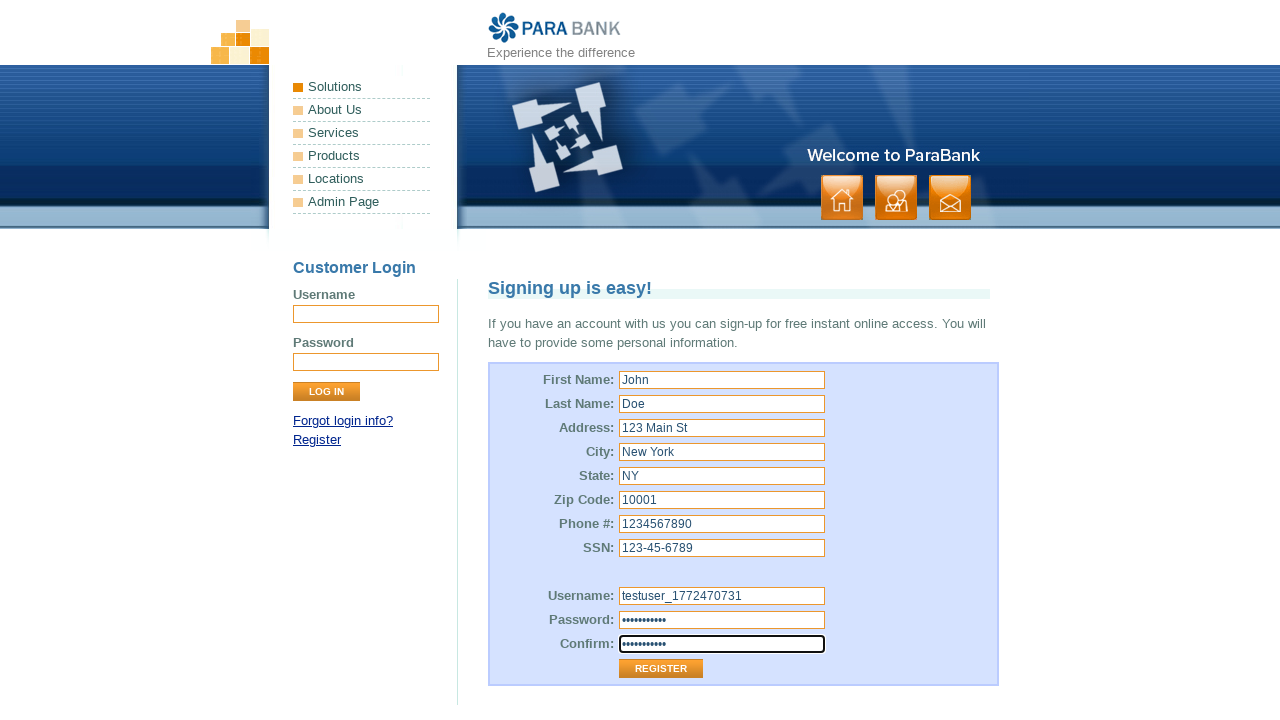

Clicked Register button to submit the form at (661, 669) on input[value='Register']
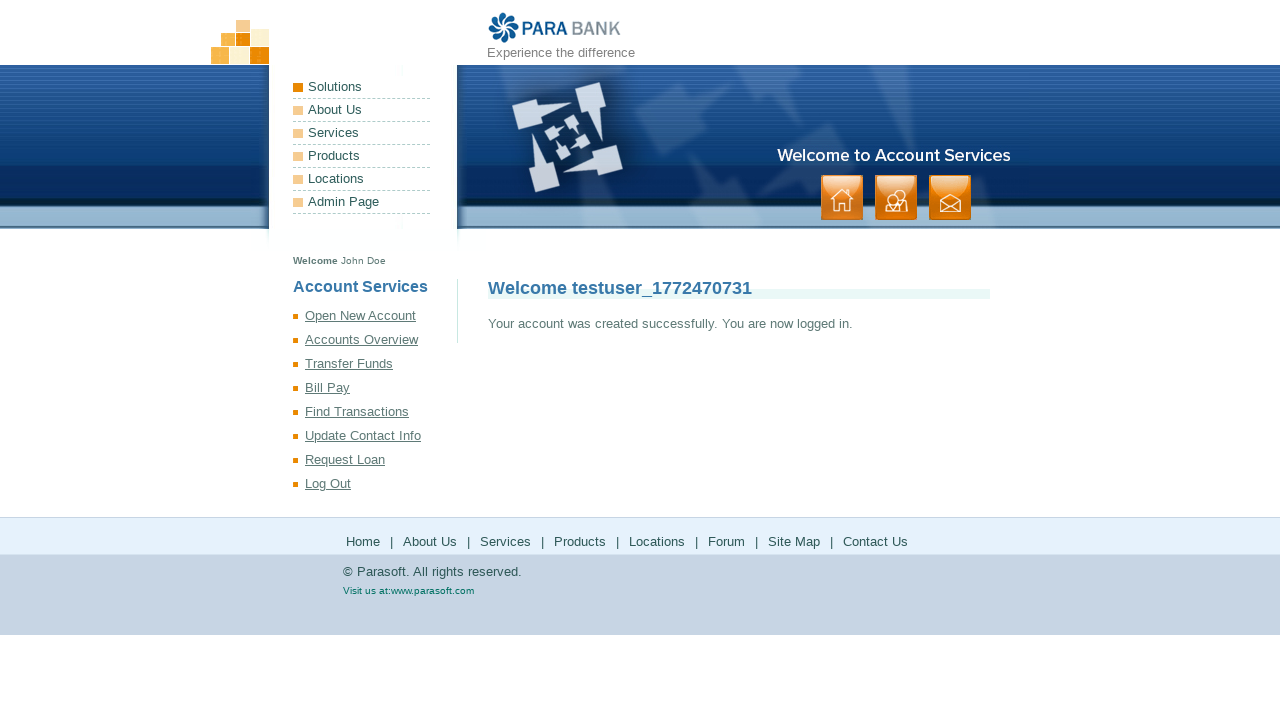

Welcome panel loaded after successful registration
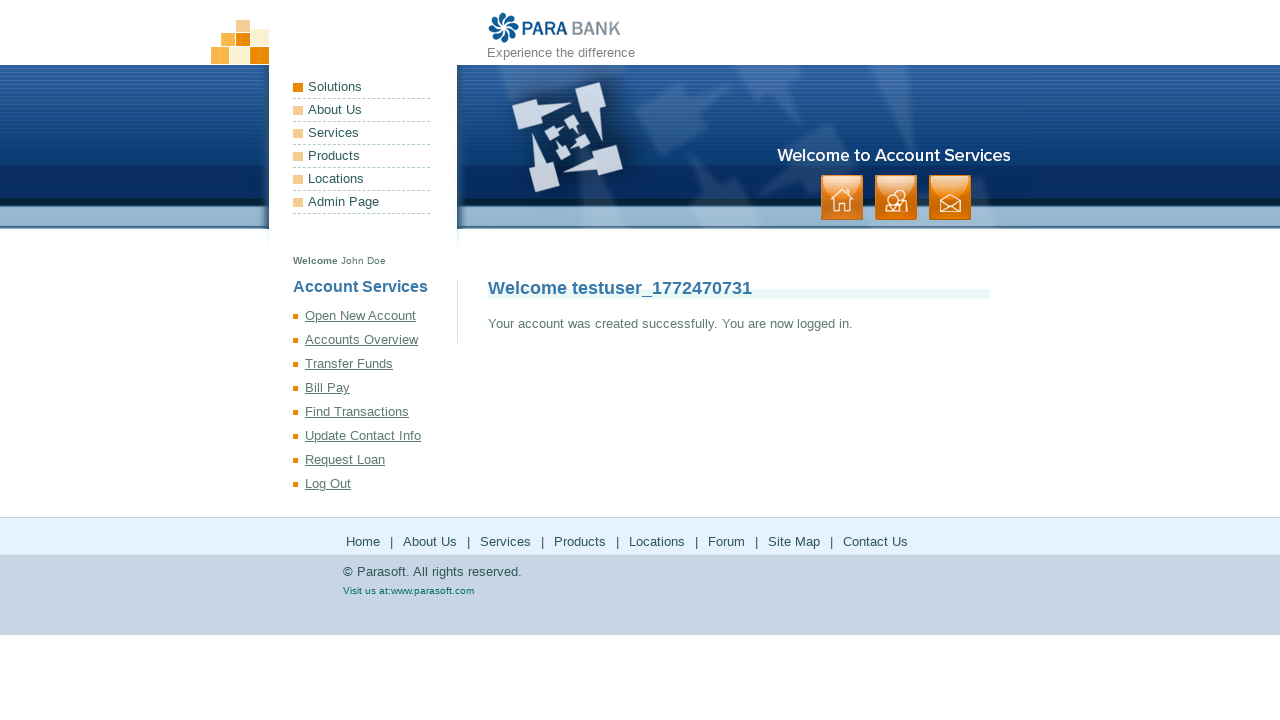

Retrieved welcome panel text content
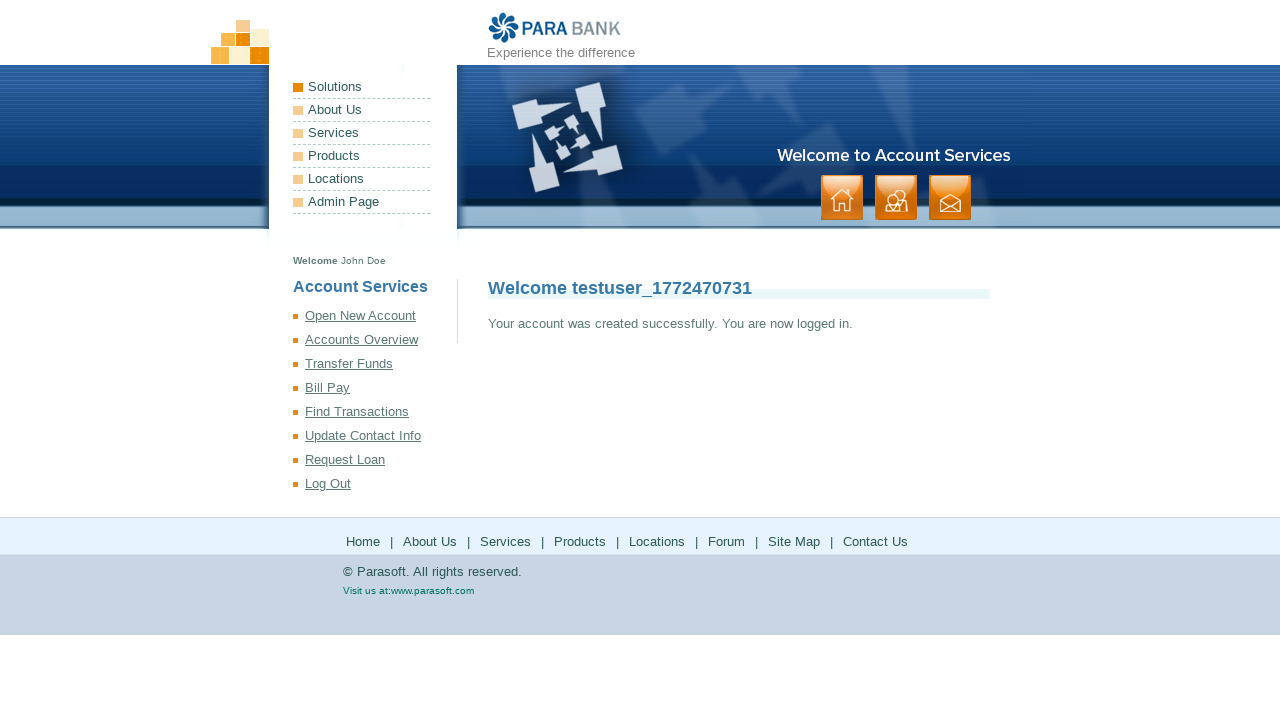

Verified that welcome message contains 'Welcome'
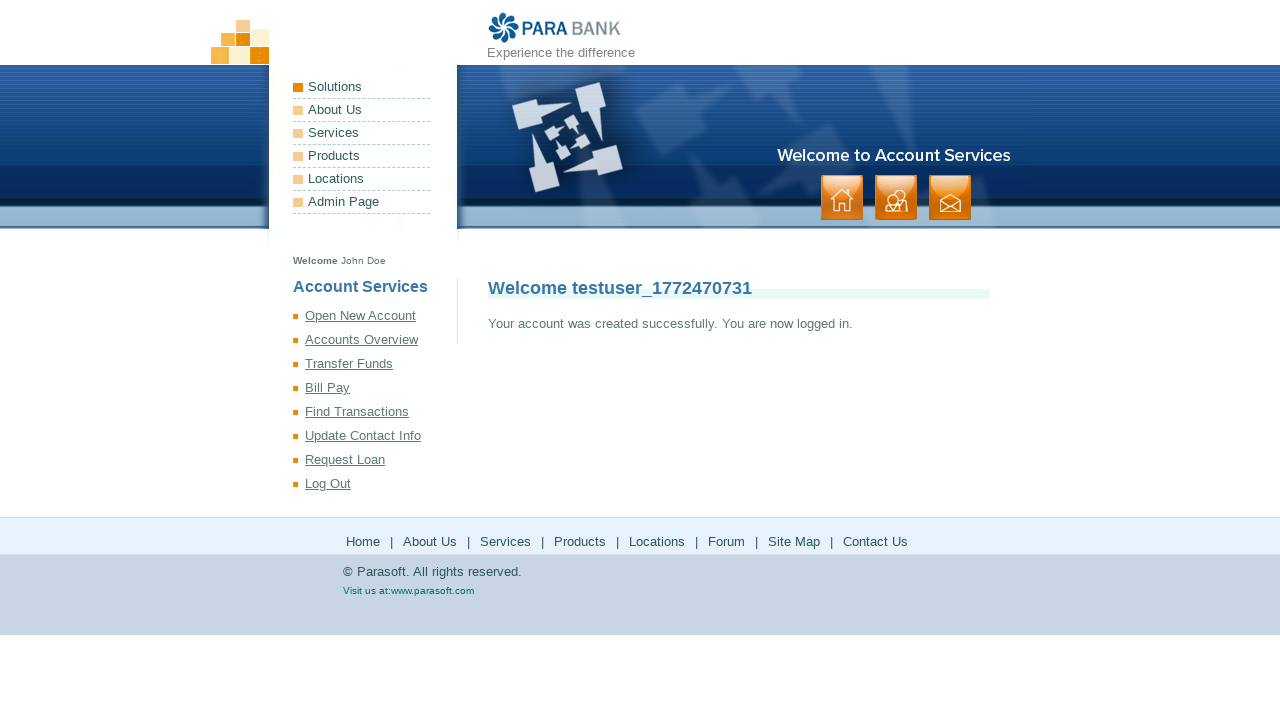

Verified that welcome message contains the username 'testuser_1772470731'
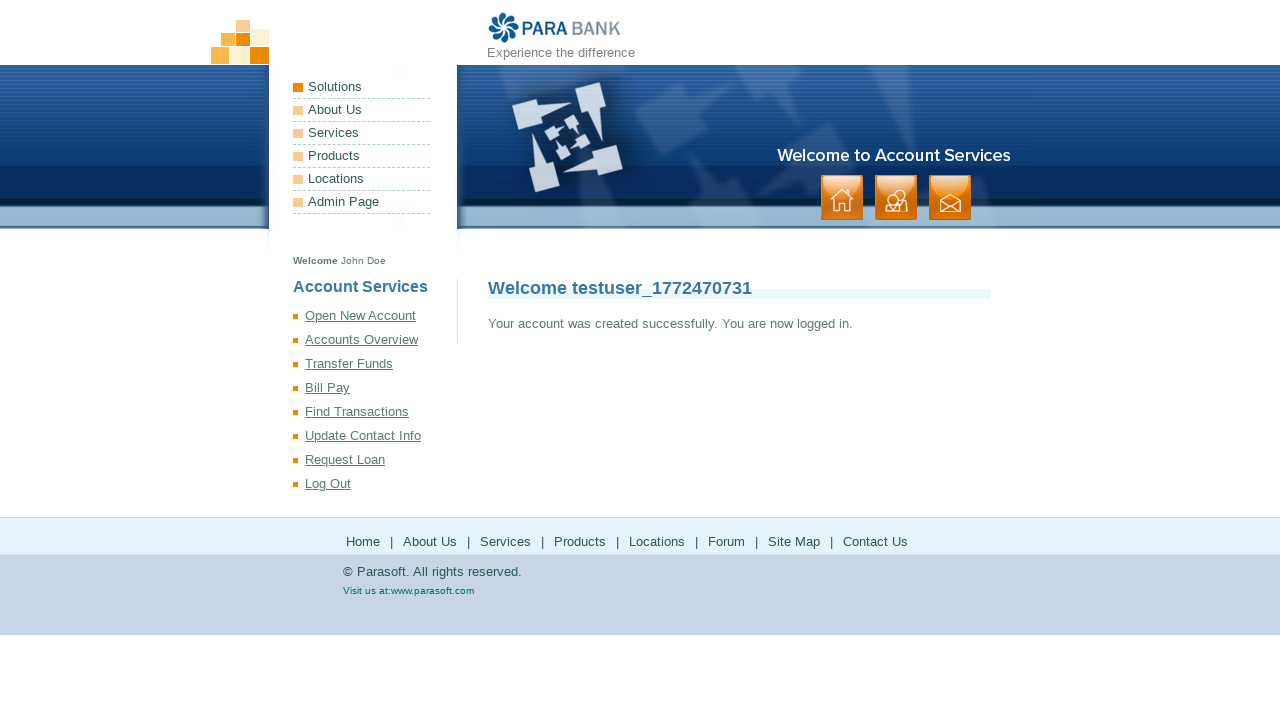

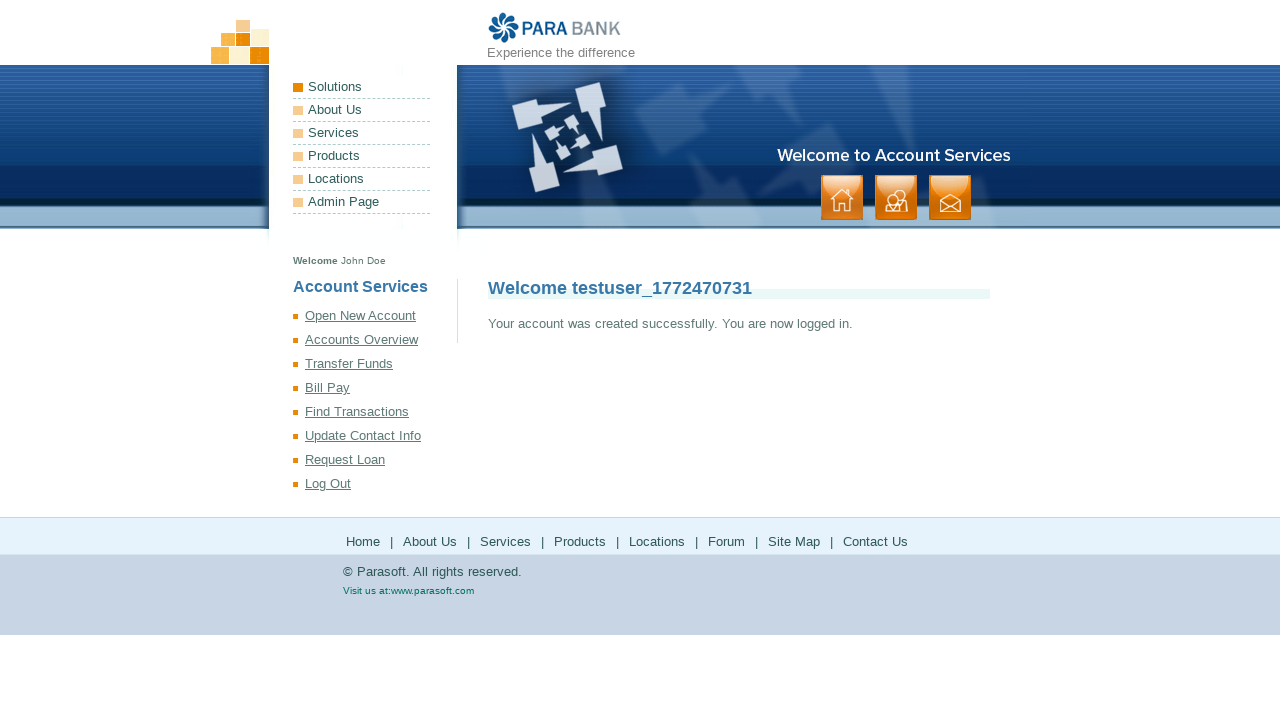